Tests various form interactions including checkbox, radio button, dropdown selection, and password input on an Angular practice page.

Starting URL: https://rahulshettyacademy.com/angularpractice/

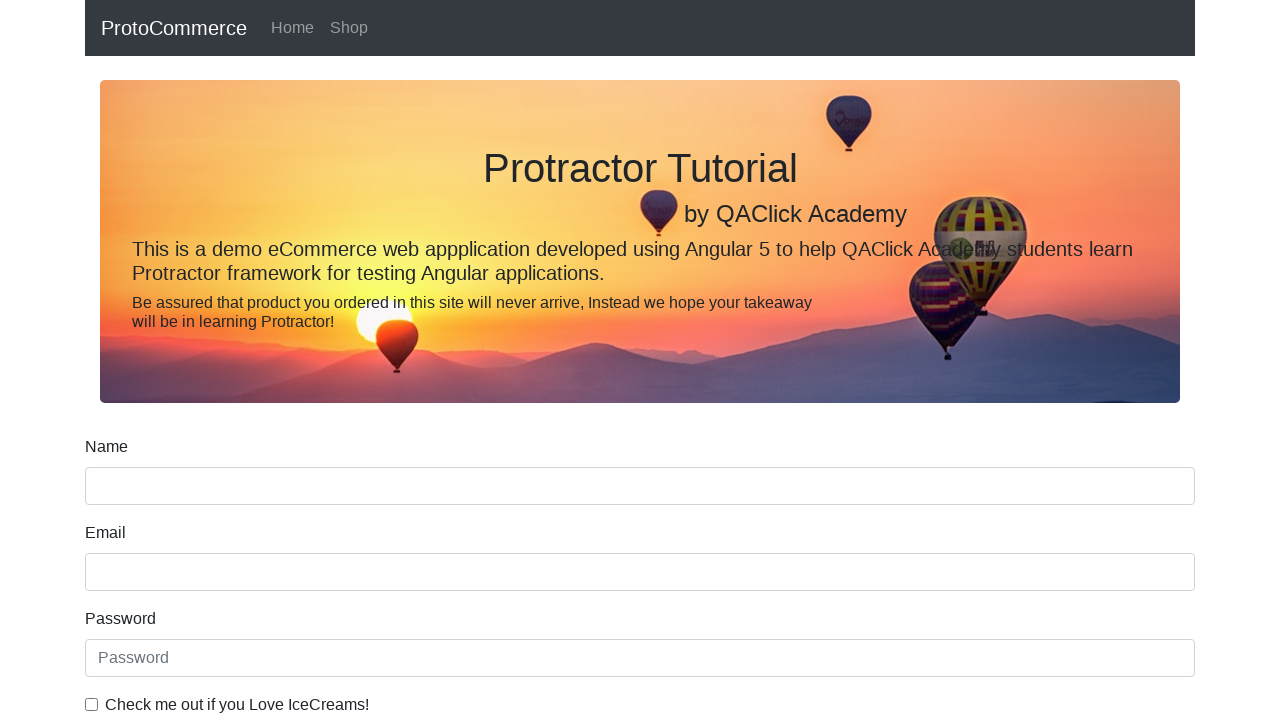

Clicked checkbox for Ice Cream preference at (92, 704) on internal:label="Check me out if you Love IceCreams!"i
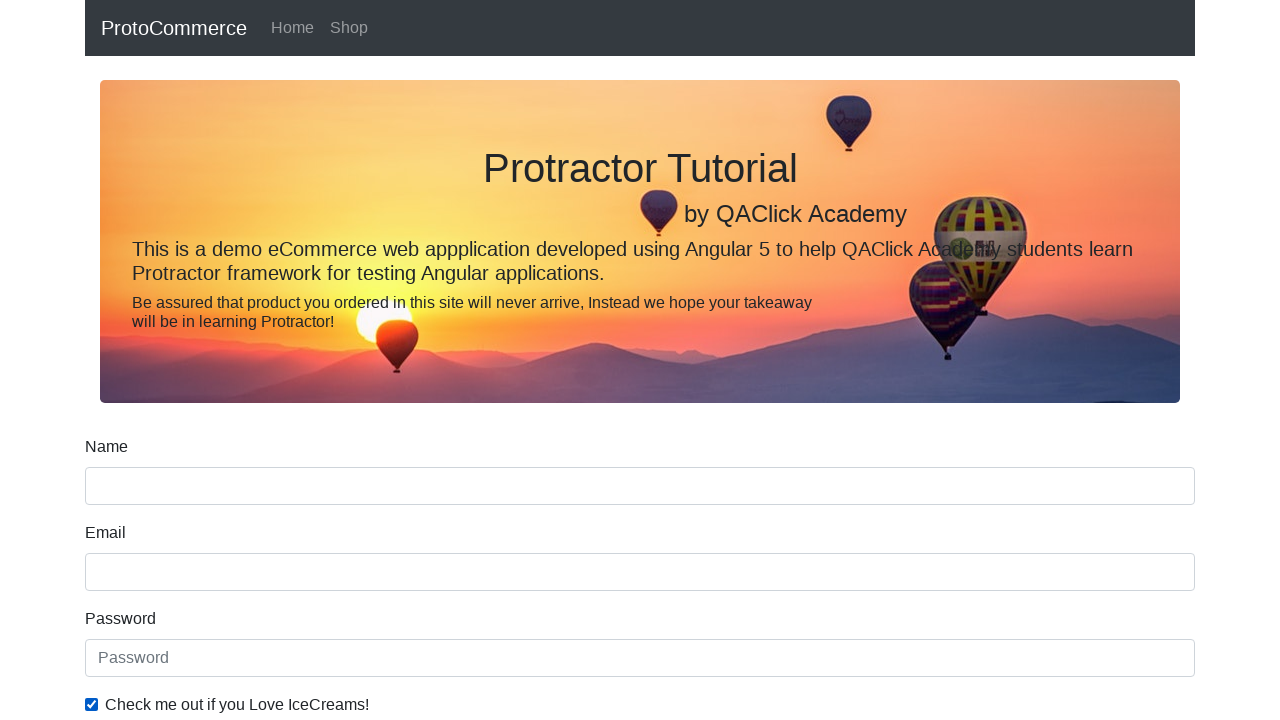

Selected Employed radio button at (326, 360) on internal:label="Employed"i
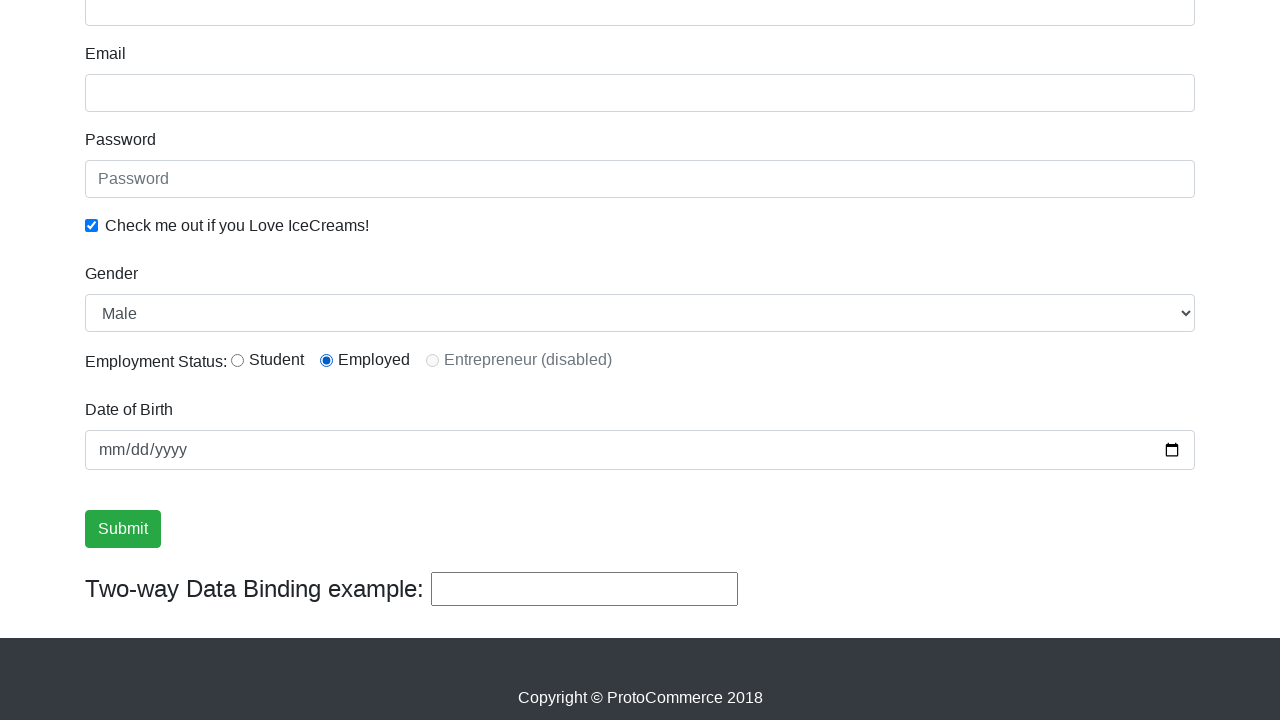

Selected Female from Gender dropdown on internal:label="Gender"i
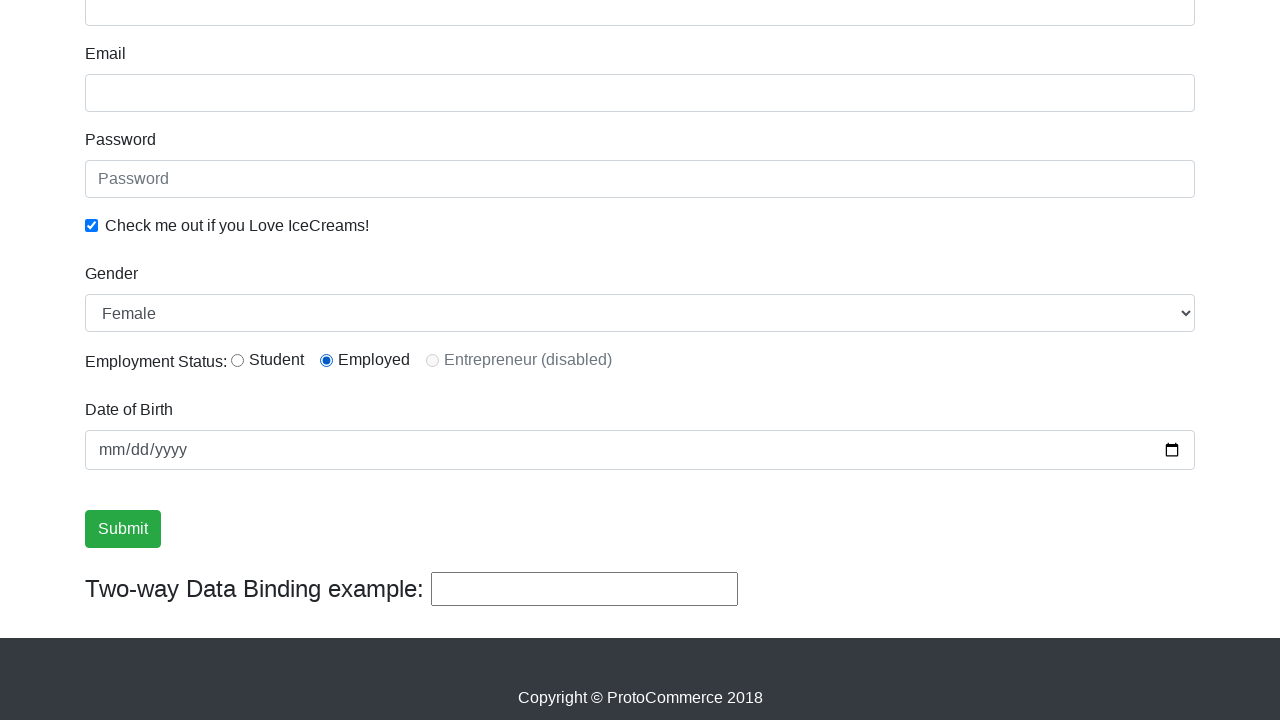

Filled password field with 'abc123' on internal:attr=[placeholder="Password"i]
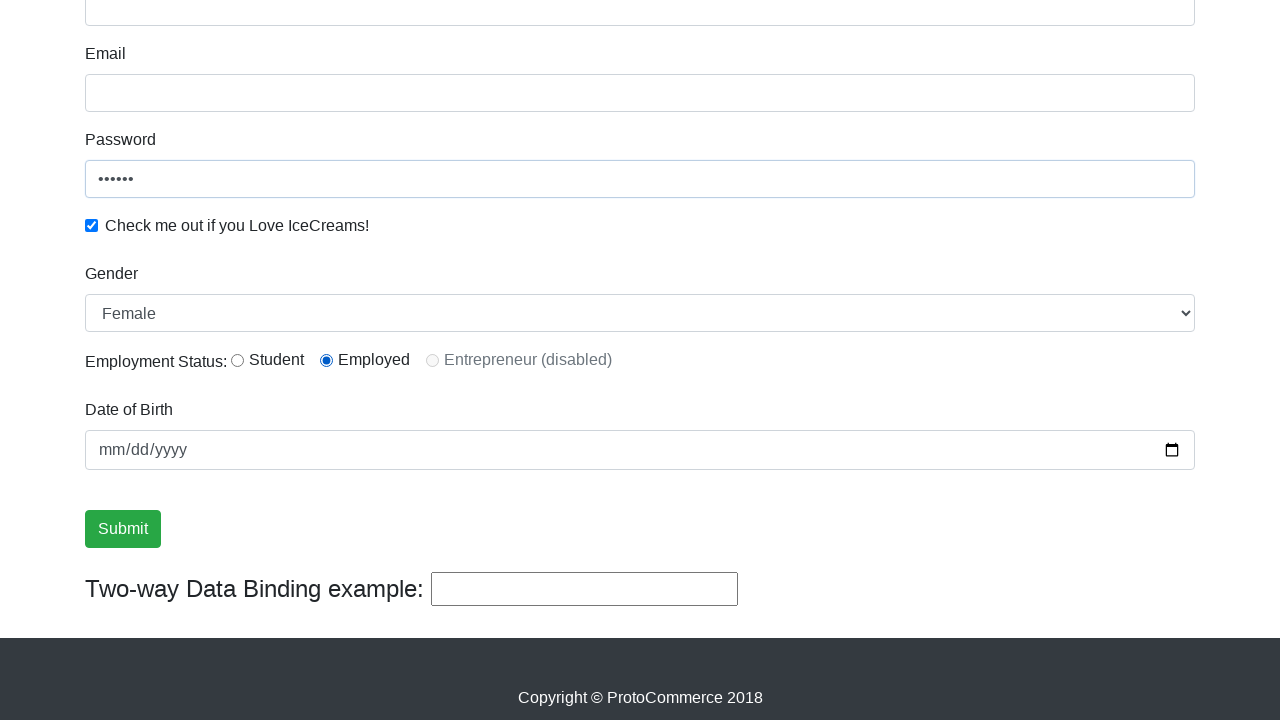

Clicked Shop link at (349, 28) on internal:role=link[name="Shop"i]
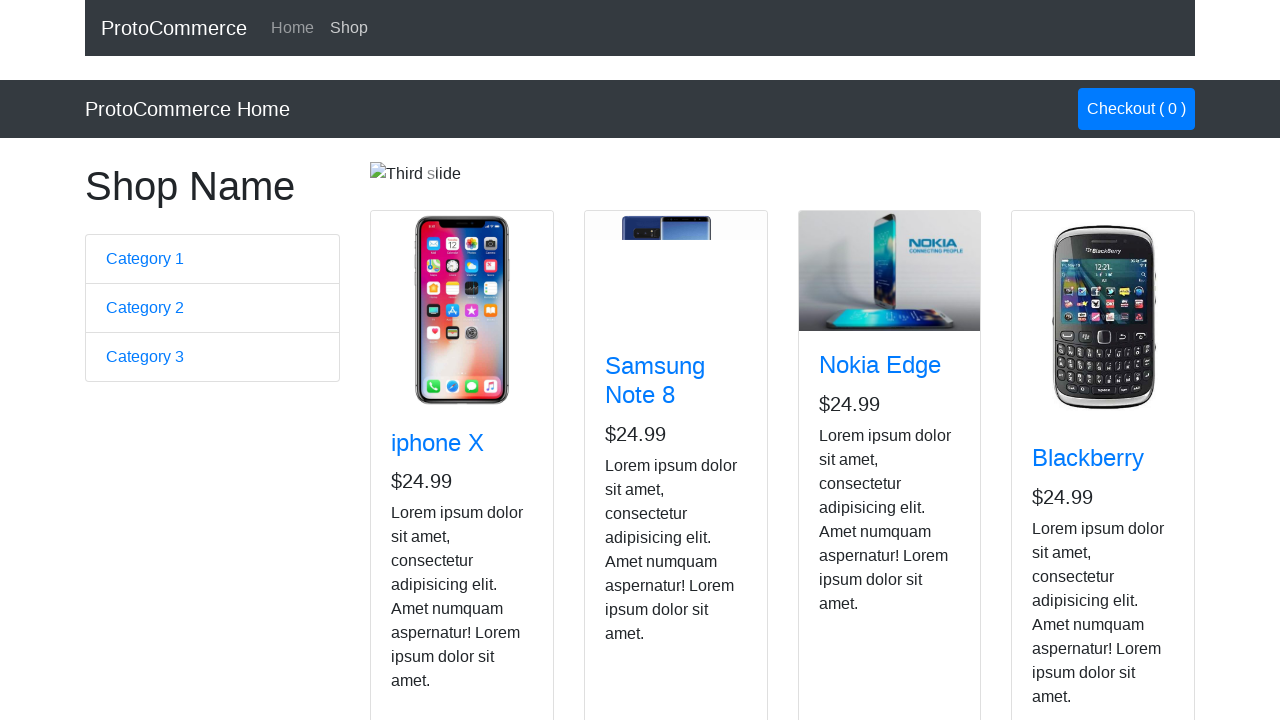

Added Nokia Edge to cart at (854, 528) on app-card >> internal:has-text="Nokia Edge"i >> internal:role=button
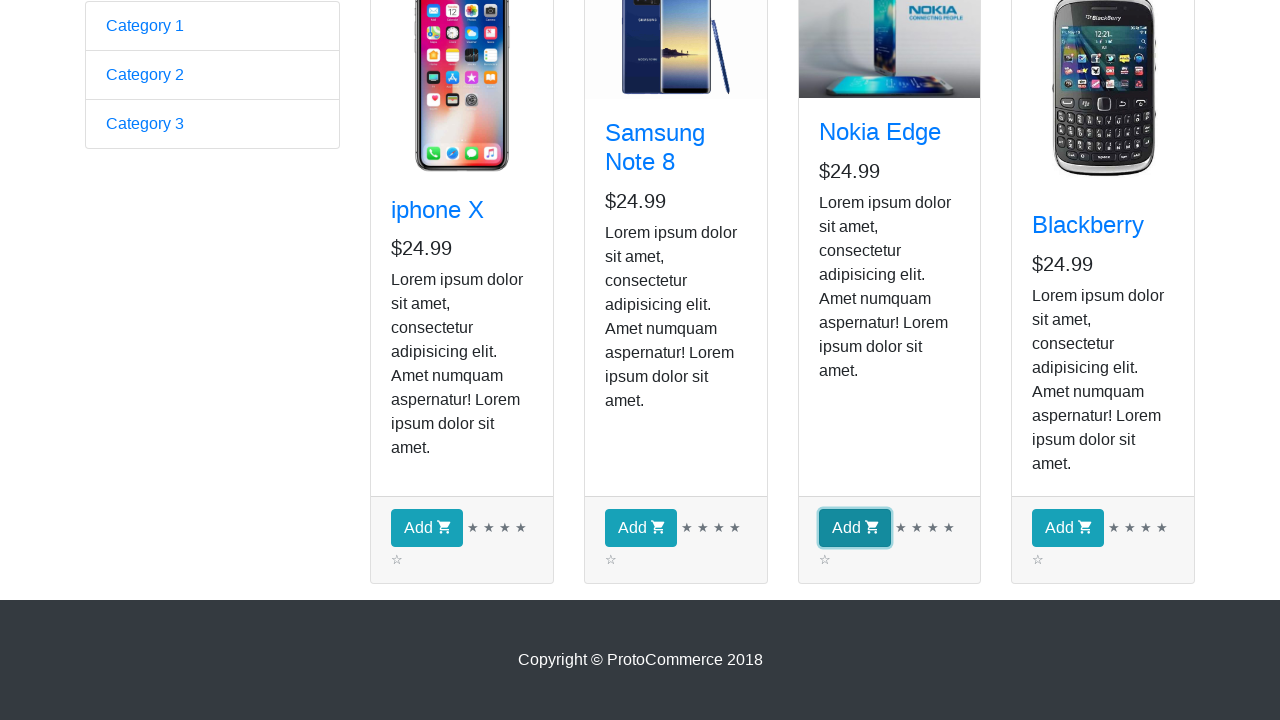

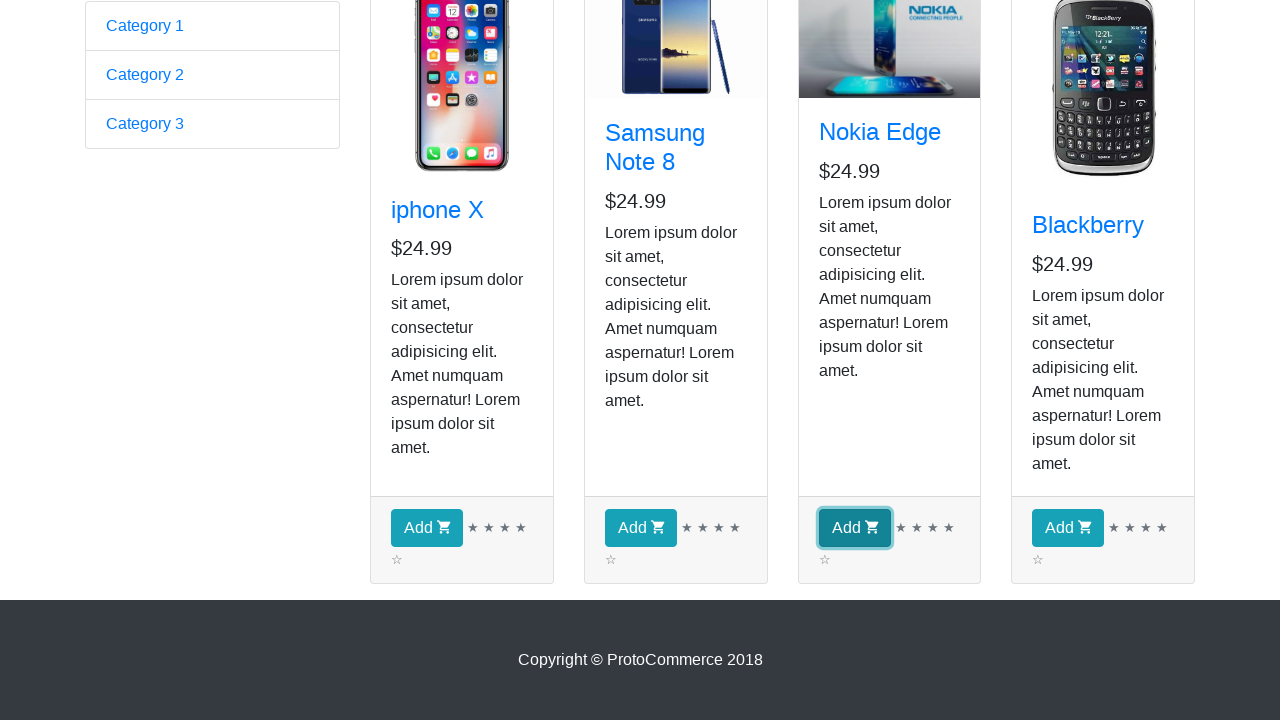